Navigates to Flipkart homepage and verifies that images are loaded on the page

Starting URL: https://www.flipkart.com/

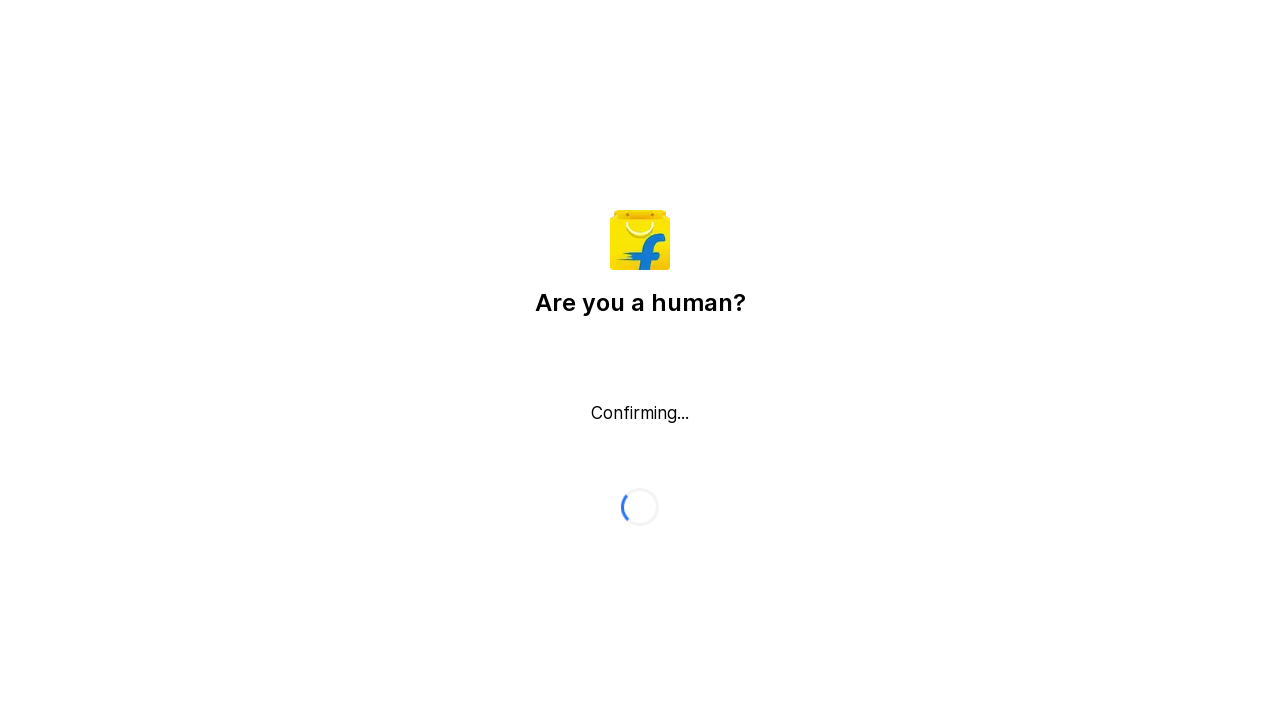

Navigated to Flipkart homepage
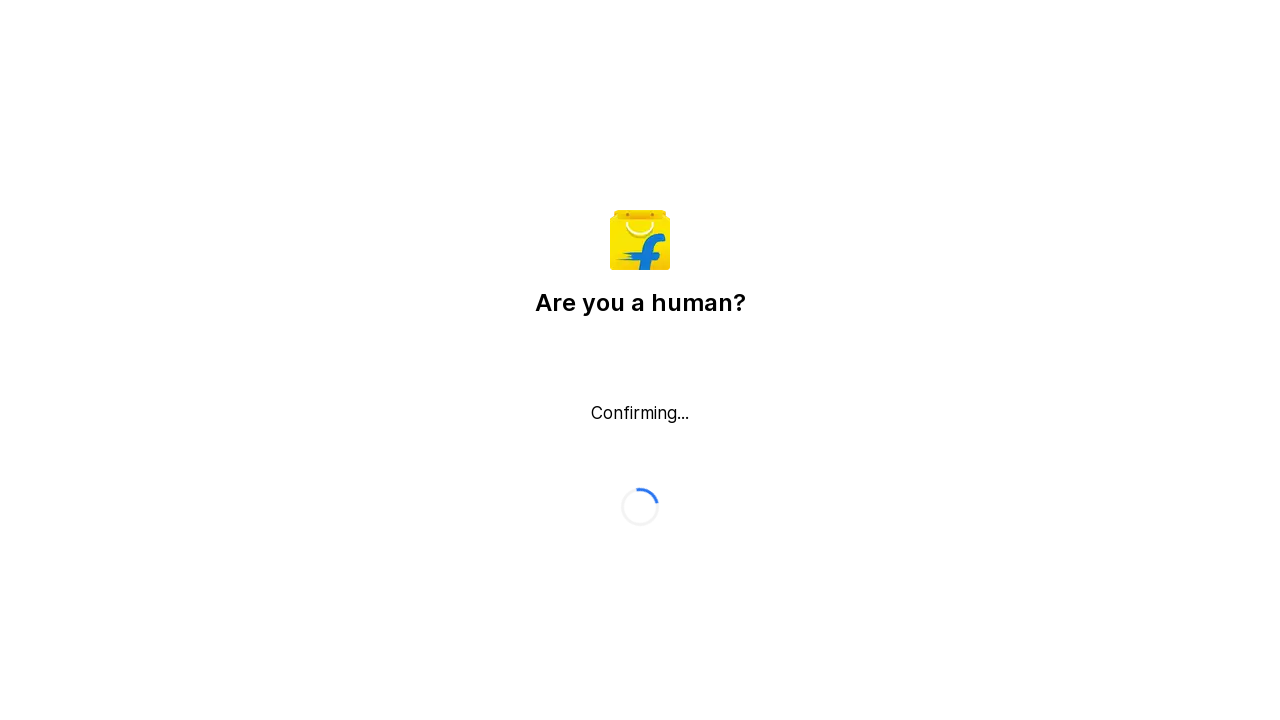

Waited for images to load on the page
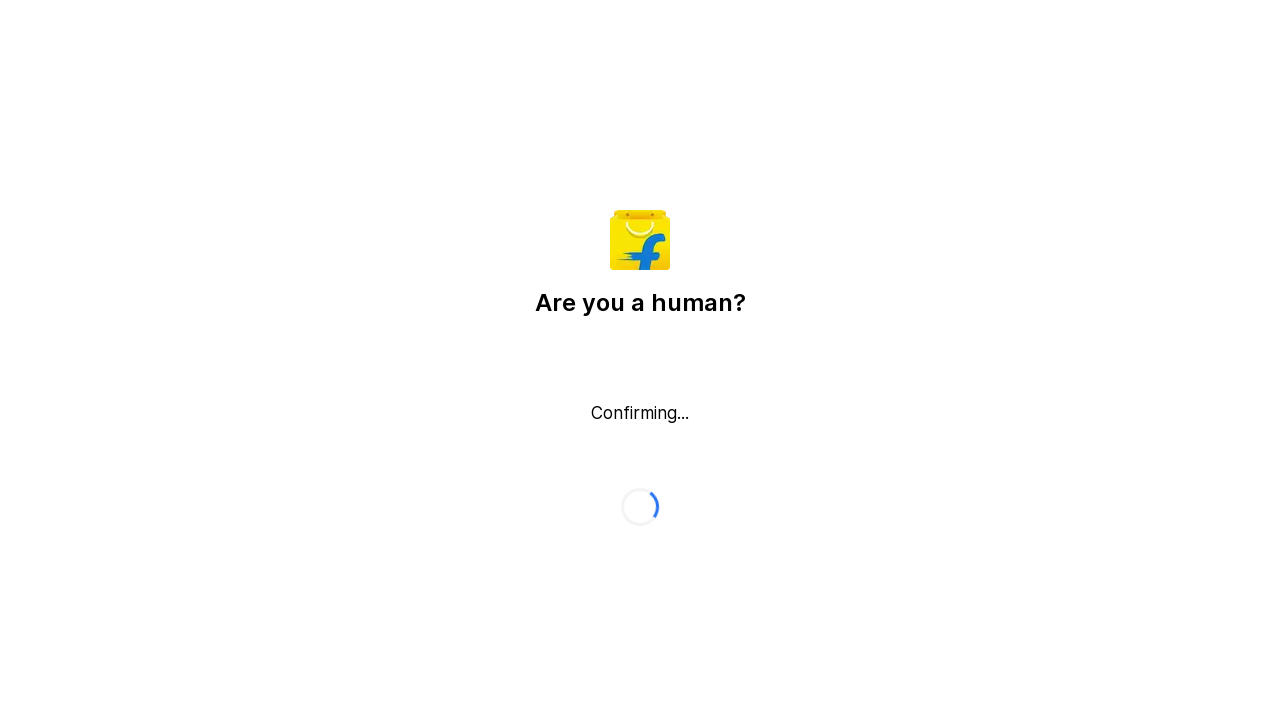

Located image elements on the page
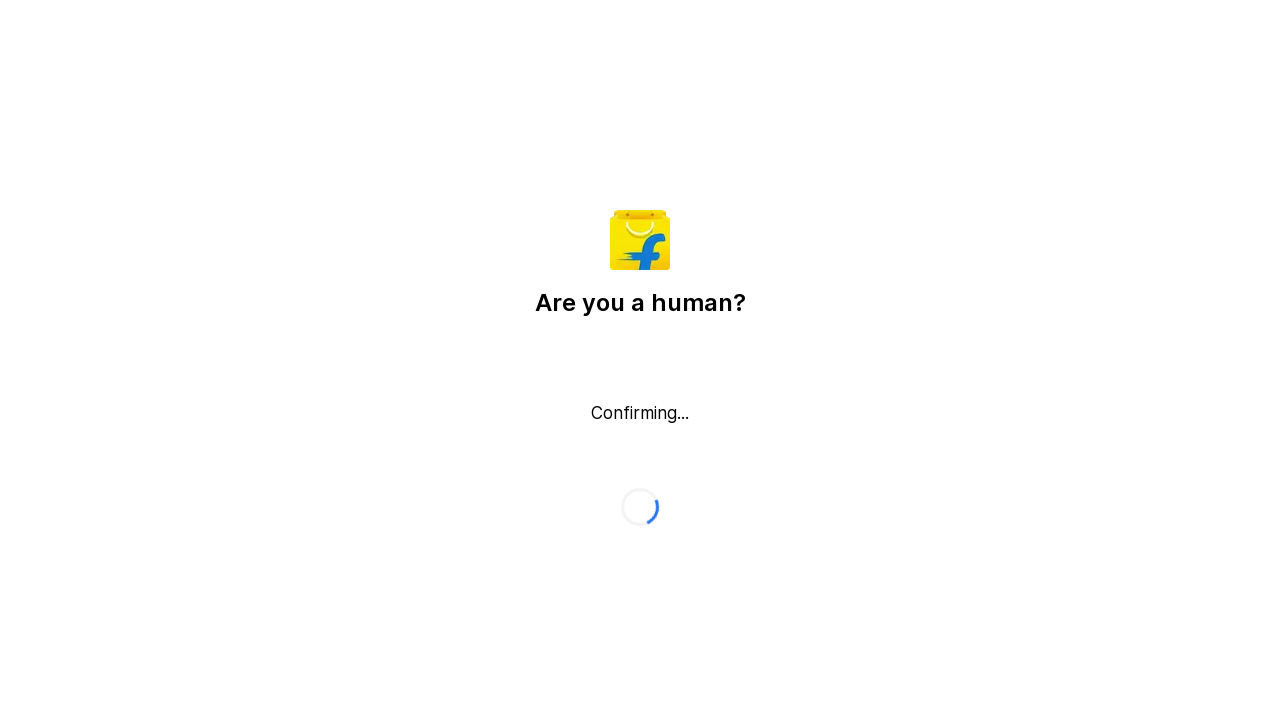

Verified first image is visible
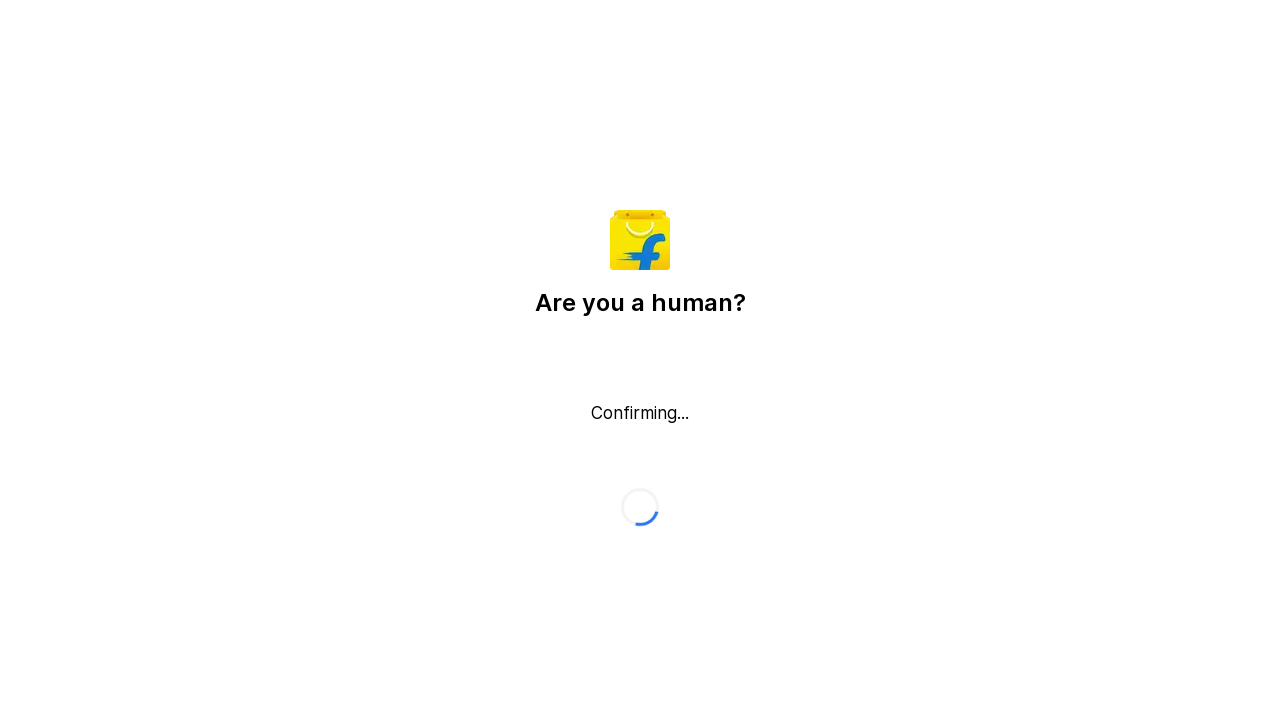

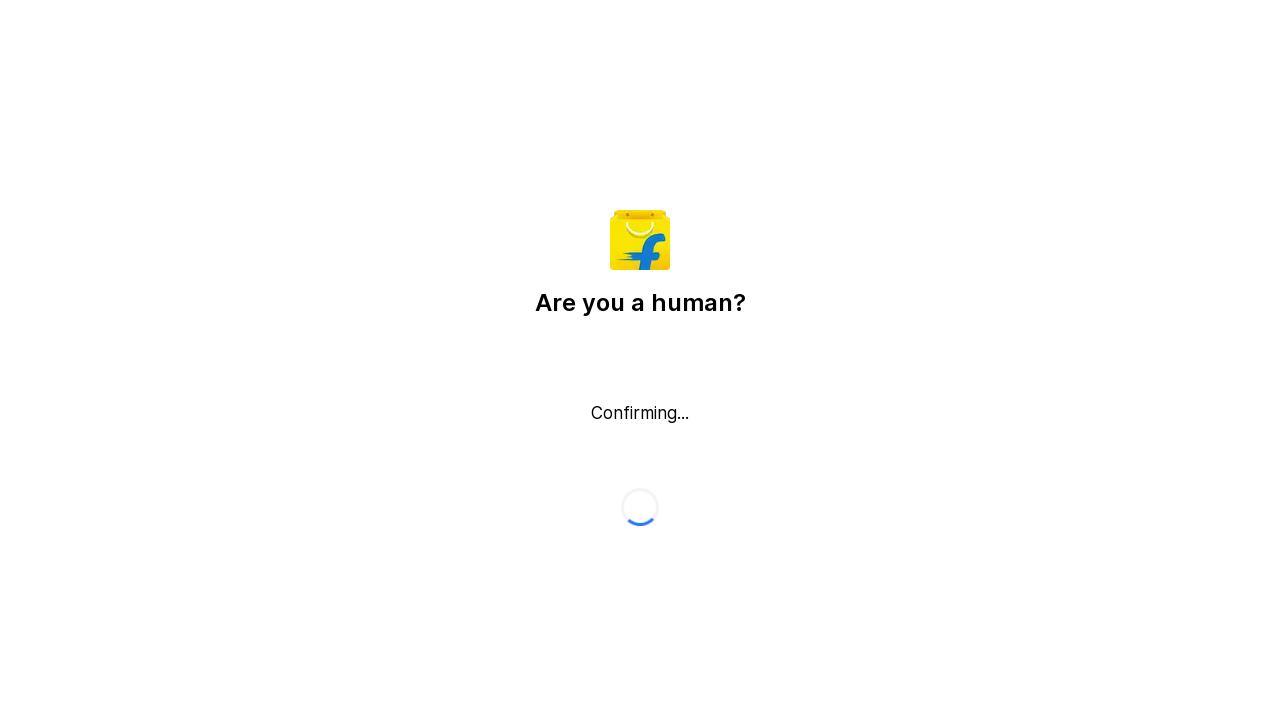